Tests the Sortable functionality in the Interactions section by navigating to Sortable, clicking on List tab, then clicking on Grid tab

Starting URL: https://demoqa.com/

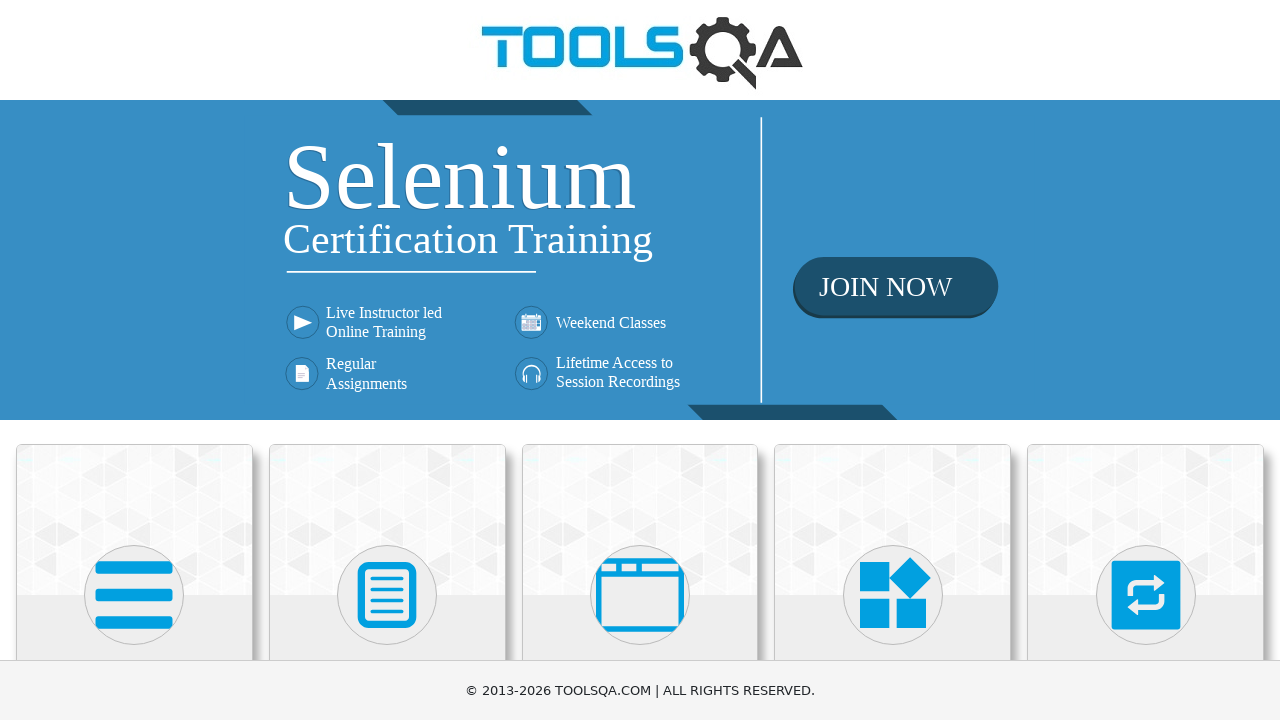

Clicked on Interactions menu at (1146, 360) on text=Interactions
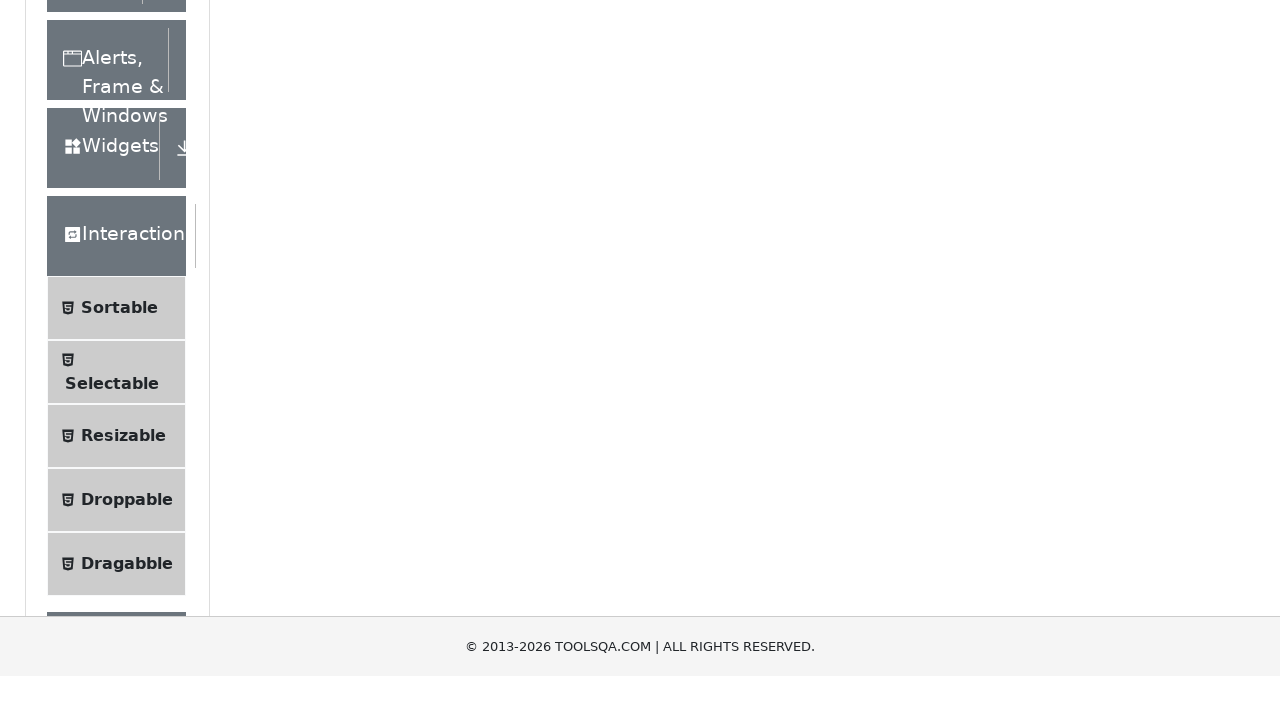

Clicked on Sortable submenu at (119, 613) on text=Sortable
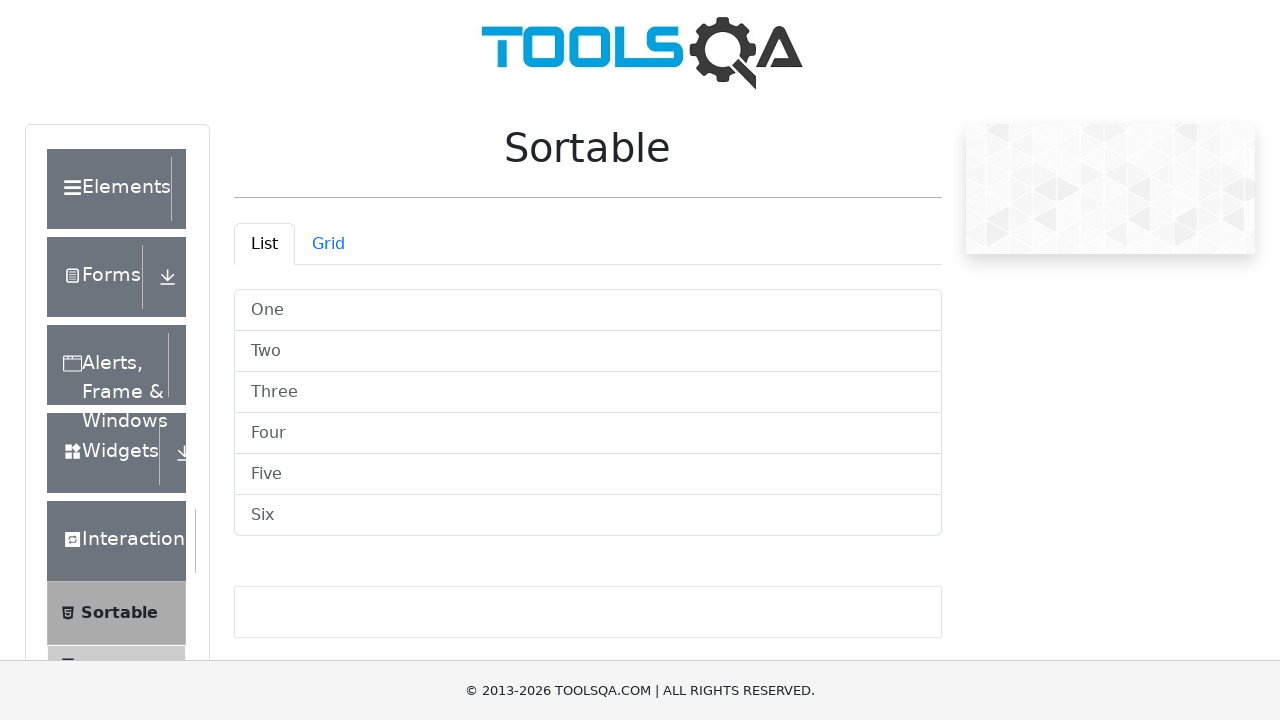

Clicked on List tab in Sortable section at (264, 244) on text=List
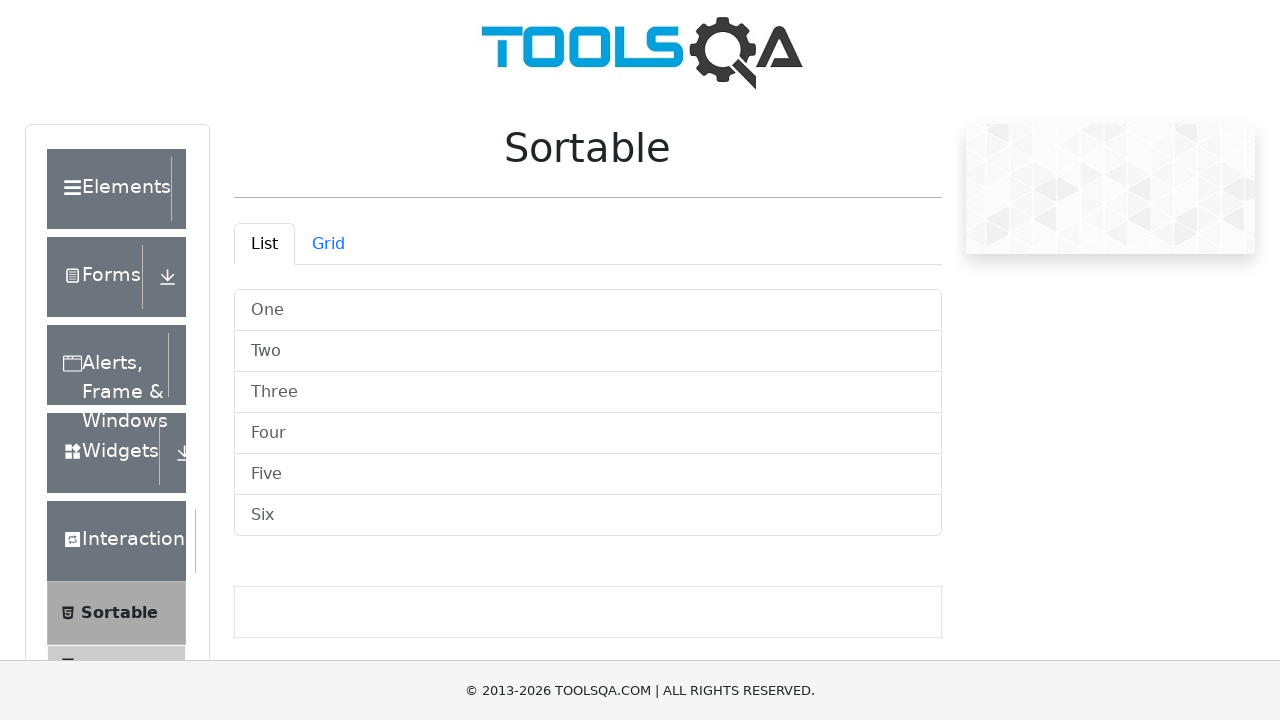

Clicked on Grid tab in Sortable section at (328, 244) on text=Grid
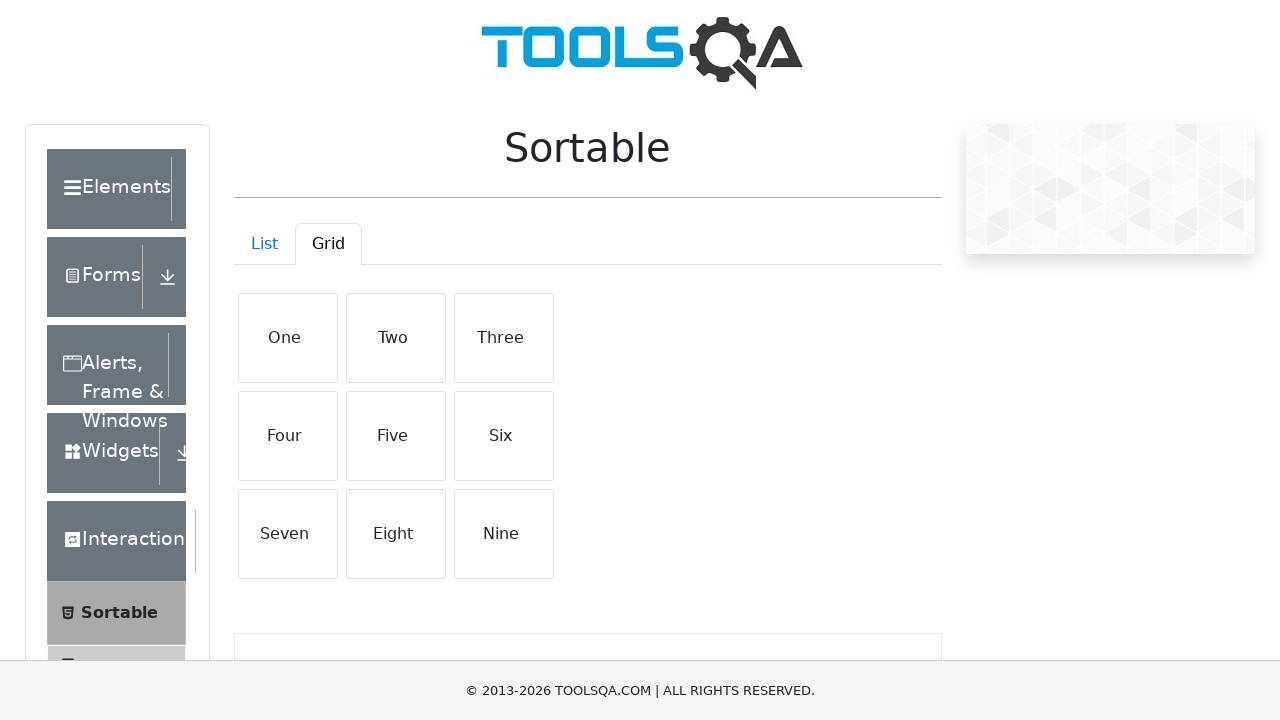

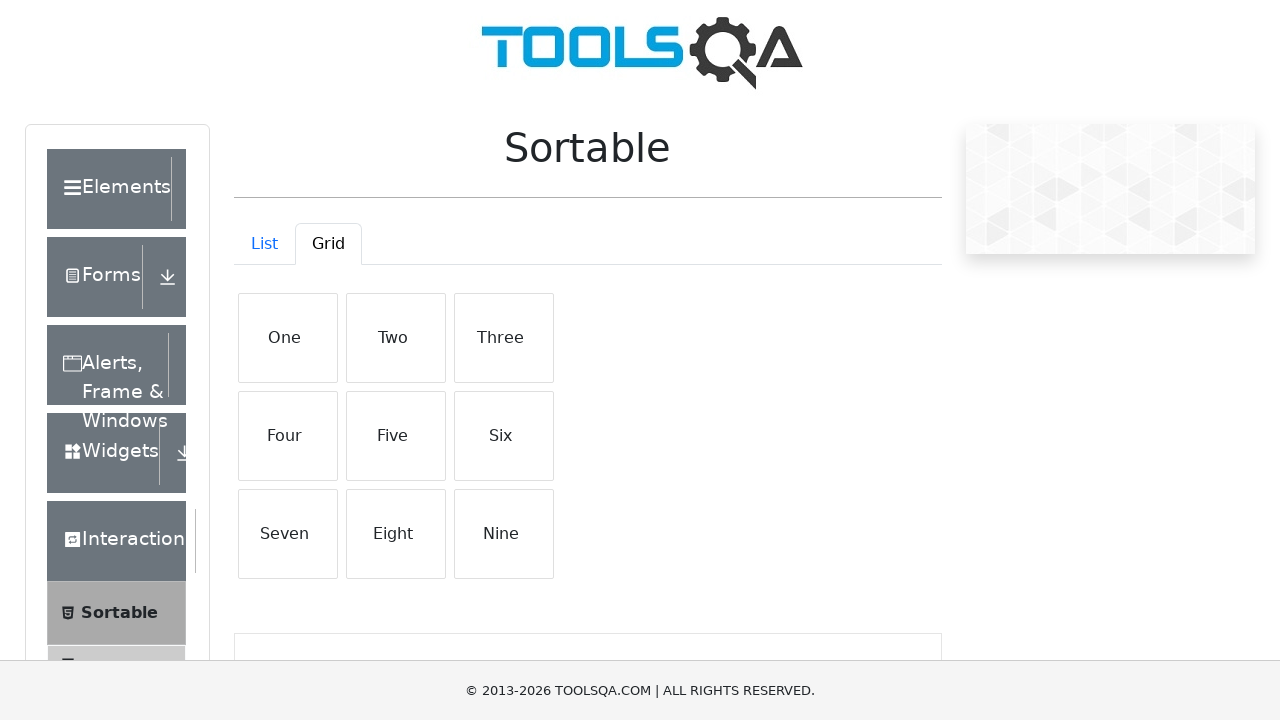